Tests page scrolling functionality by navigating to the Selenium website and scrolling down 500 pixels using JavaScript execution.

Starting URL: https://www.selenium.dev/

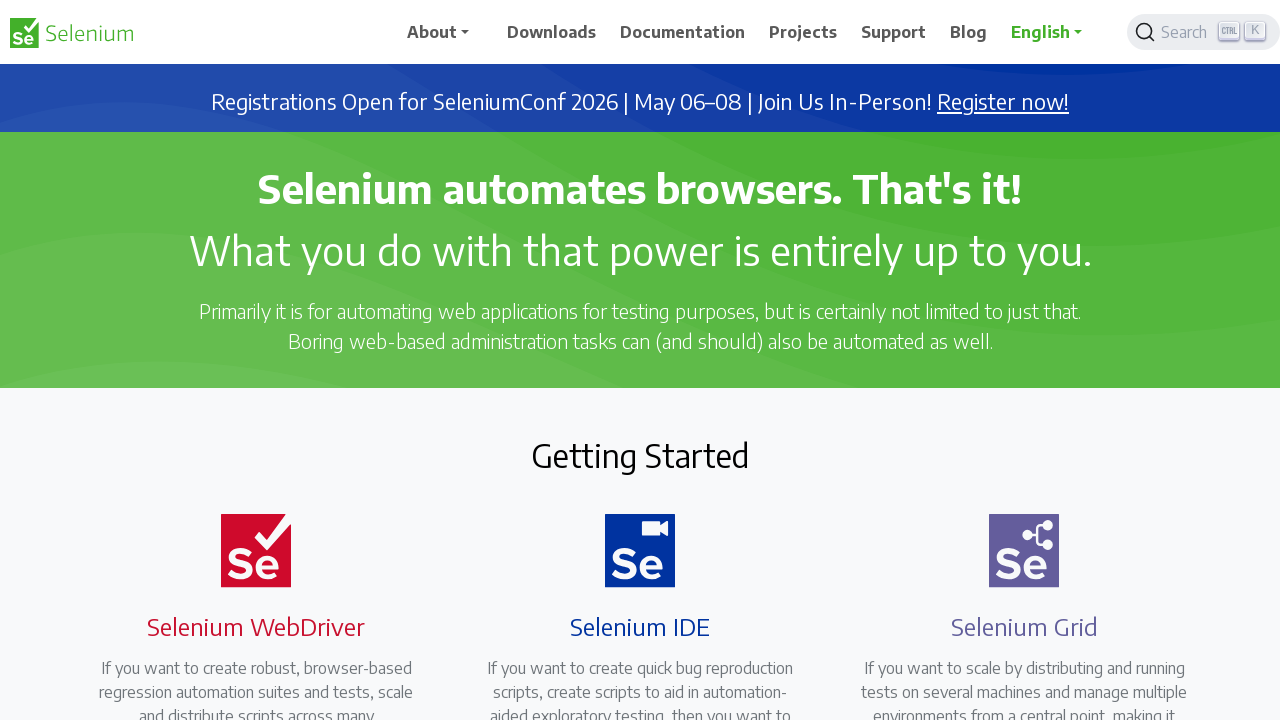

Waited for page to load (domcontentloaded state)
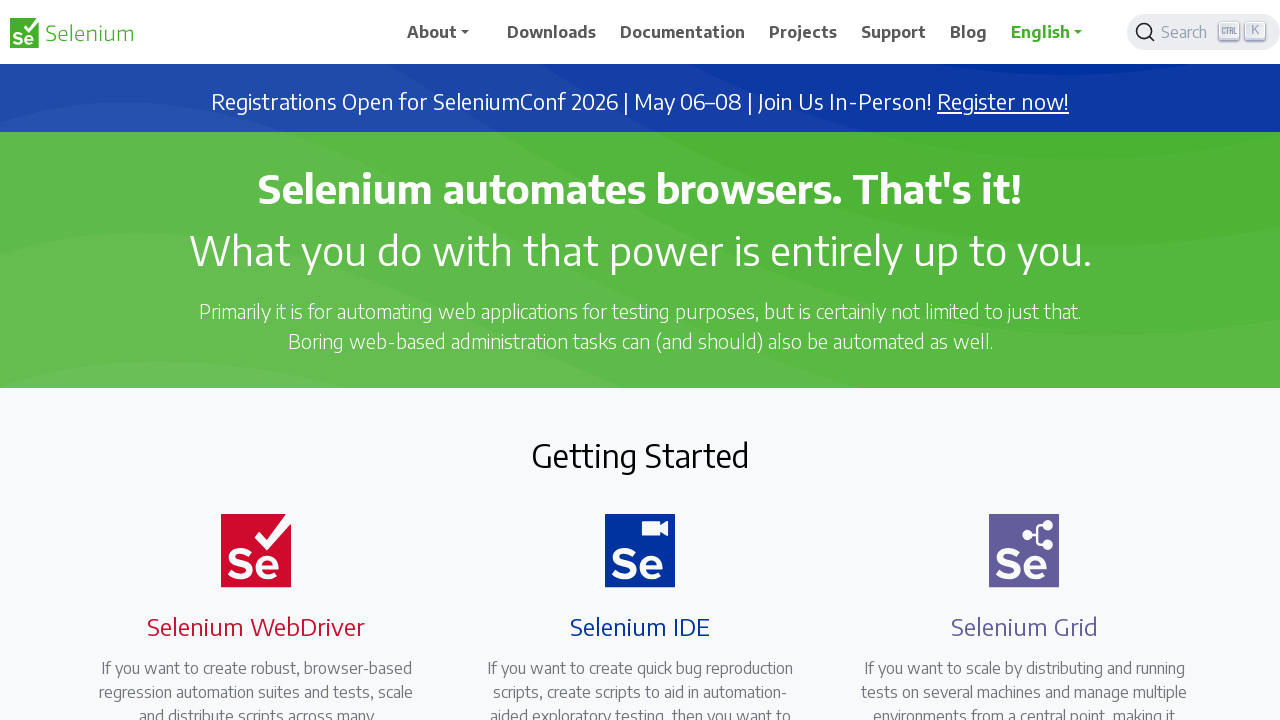

Scrolled down 500 pixels using JavaScript execution
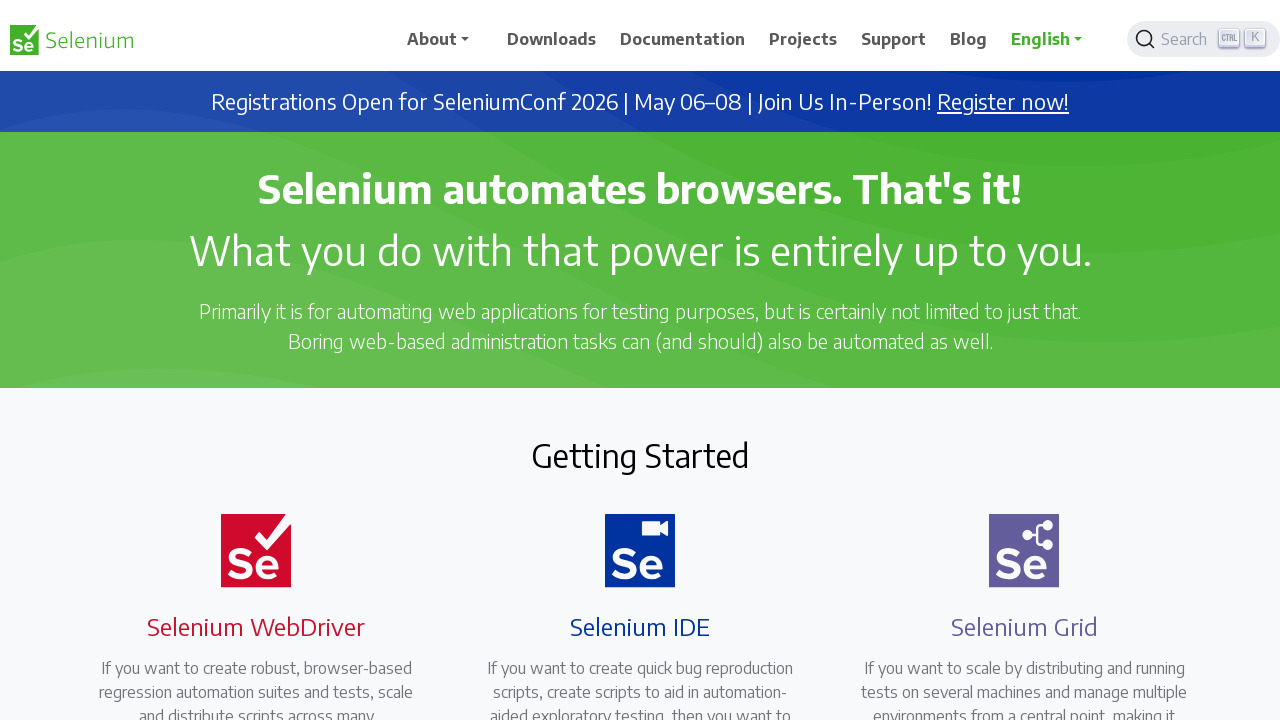

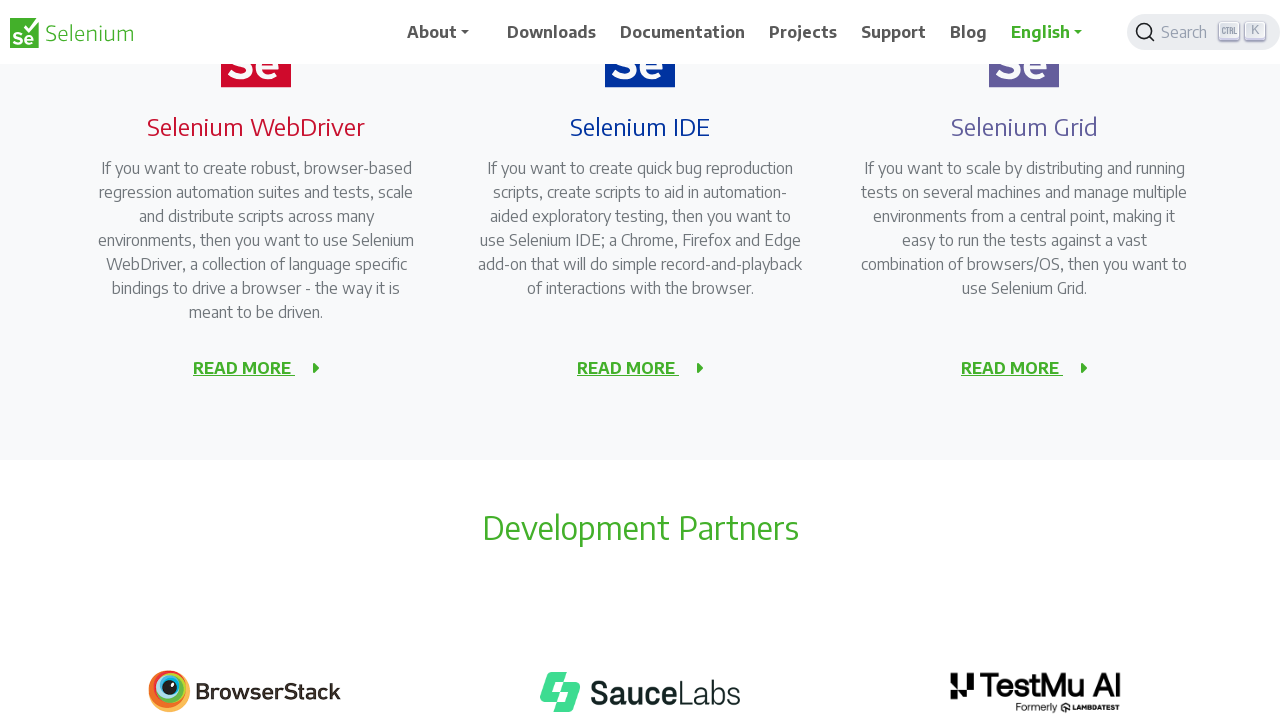